Tests file download functionality by clicking on a download link and verifying the file downloads successfully

Starting URL: https://testcenter.techproeducation.com/index.php?page=file-download

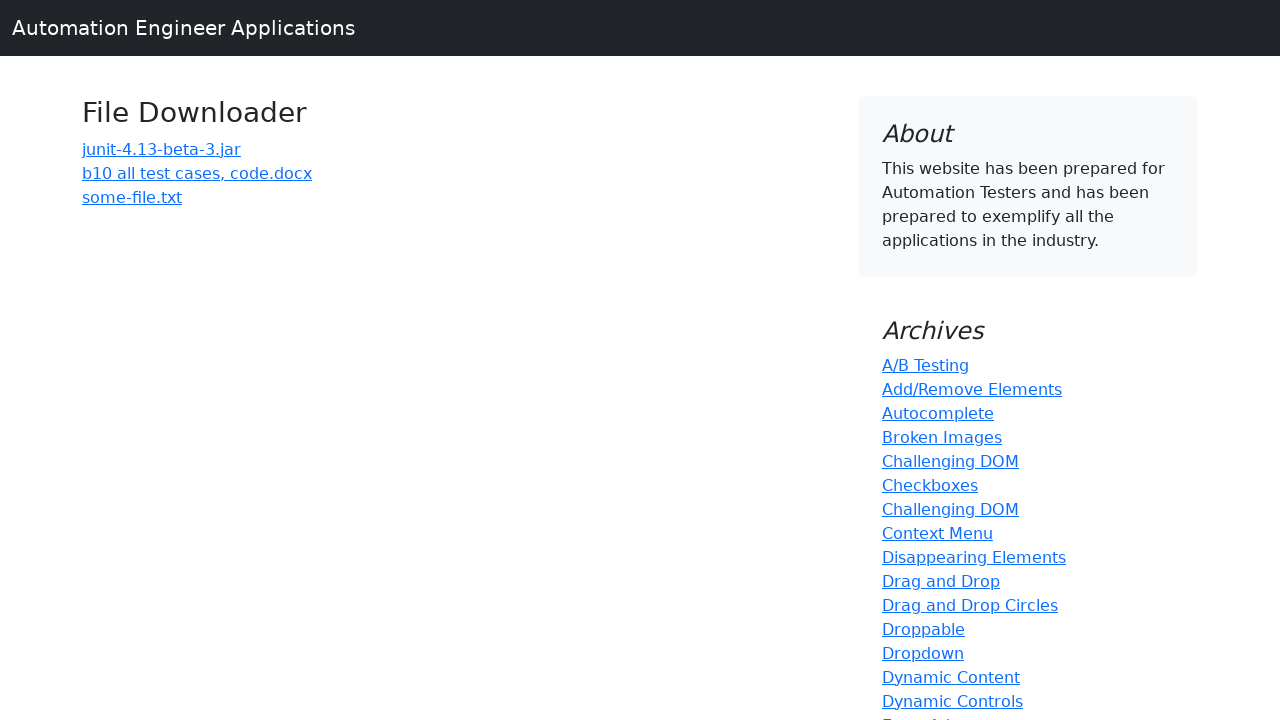

Clicked on file download link for 'b10 all test cases, code.docx' at (197, 173) on xpath=//a[@href='../download/b10 all test cases, code.docx']
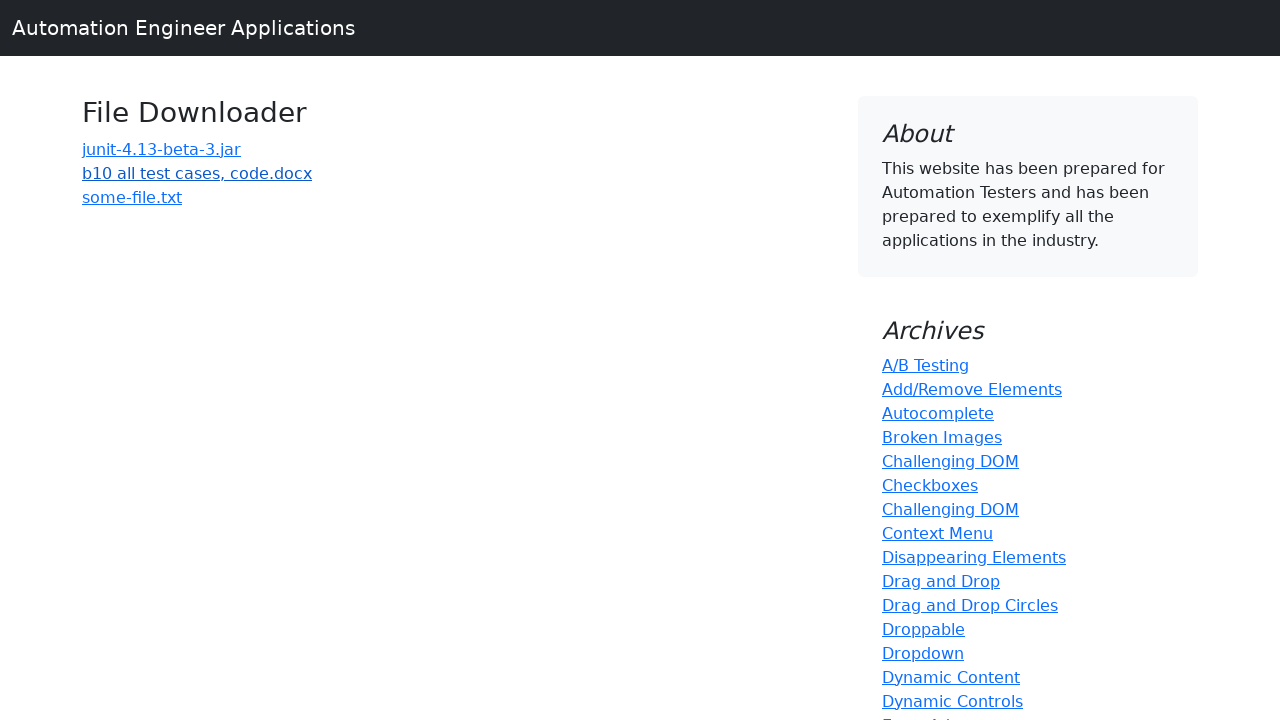

Waited 5 seconds for file download to complete
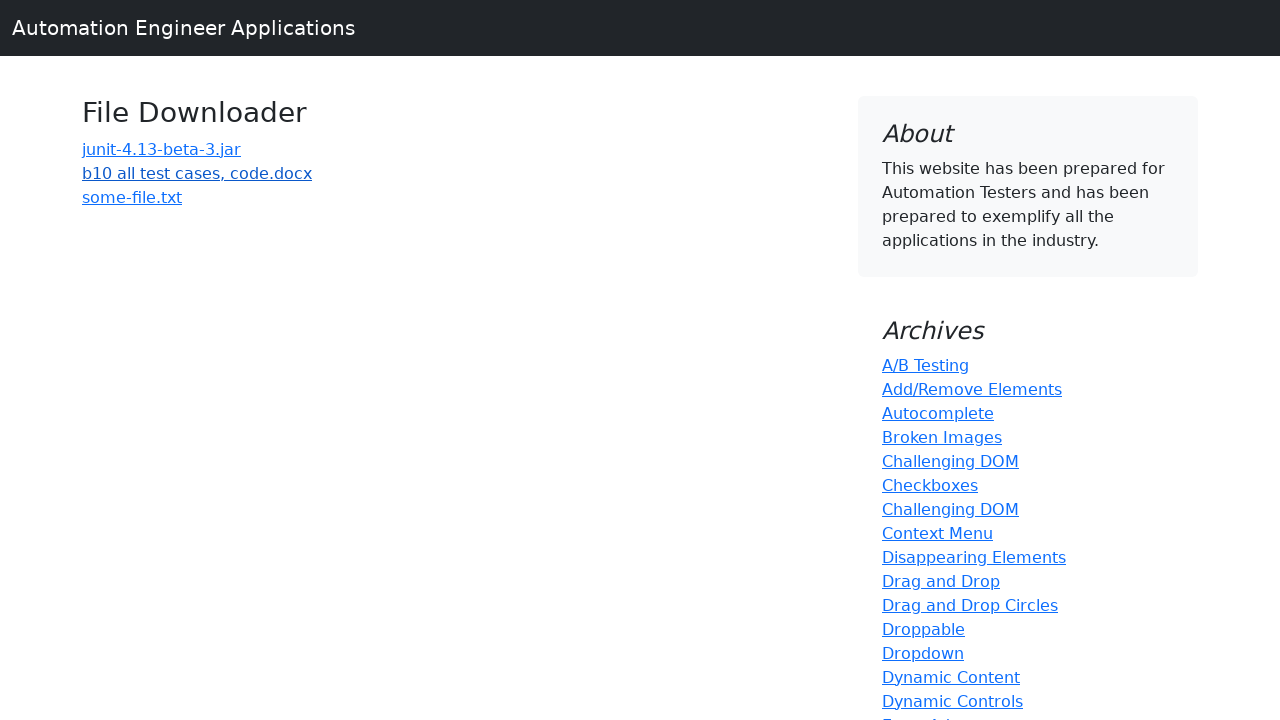

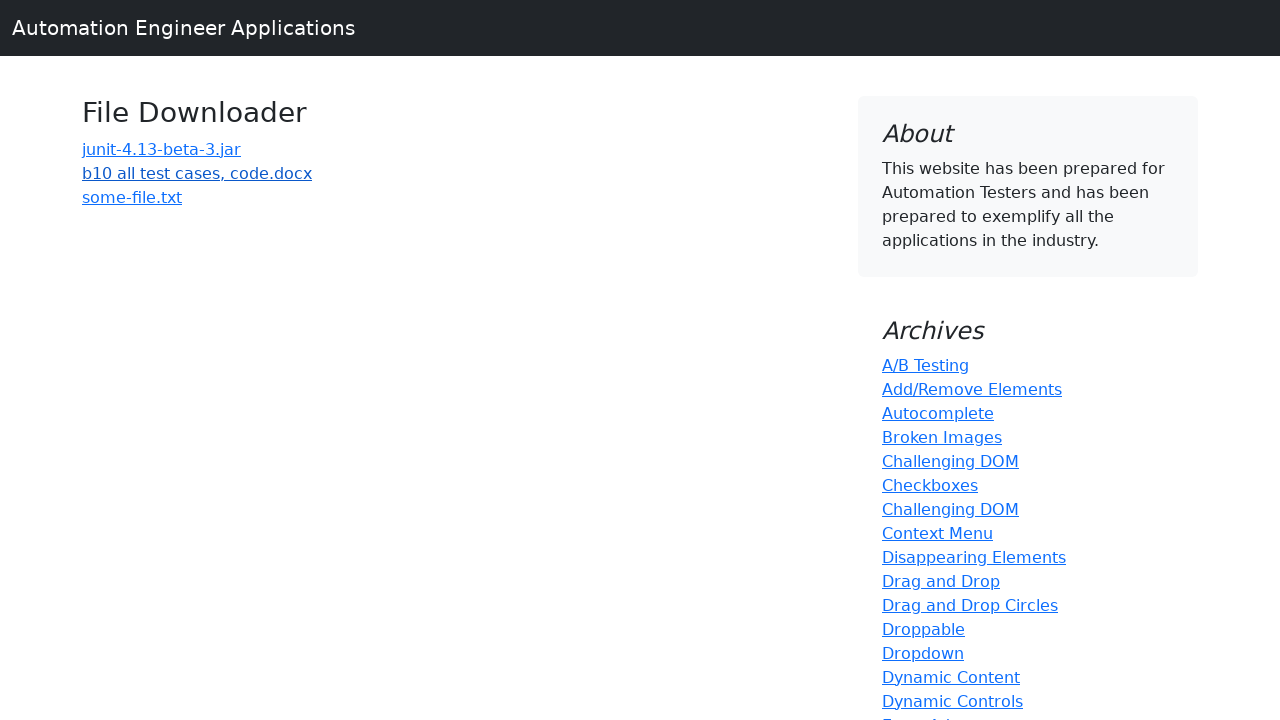